Navigates to Kayak.com and verifies that the page title contains "kayak"

Starting URL: http://www.kayak.com

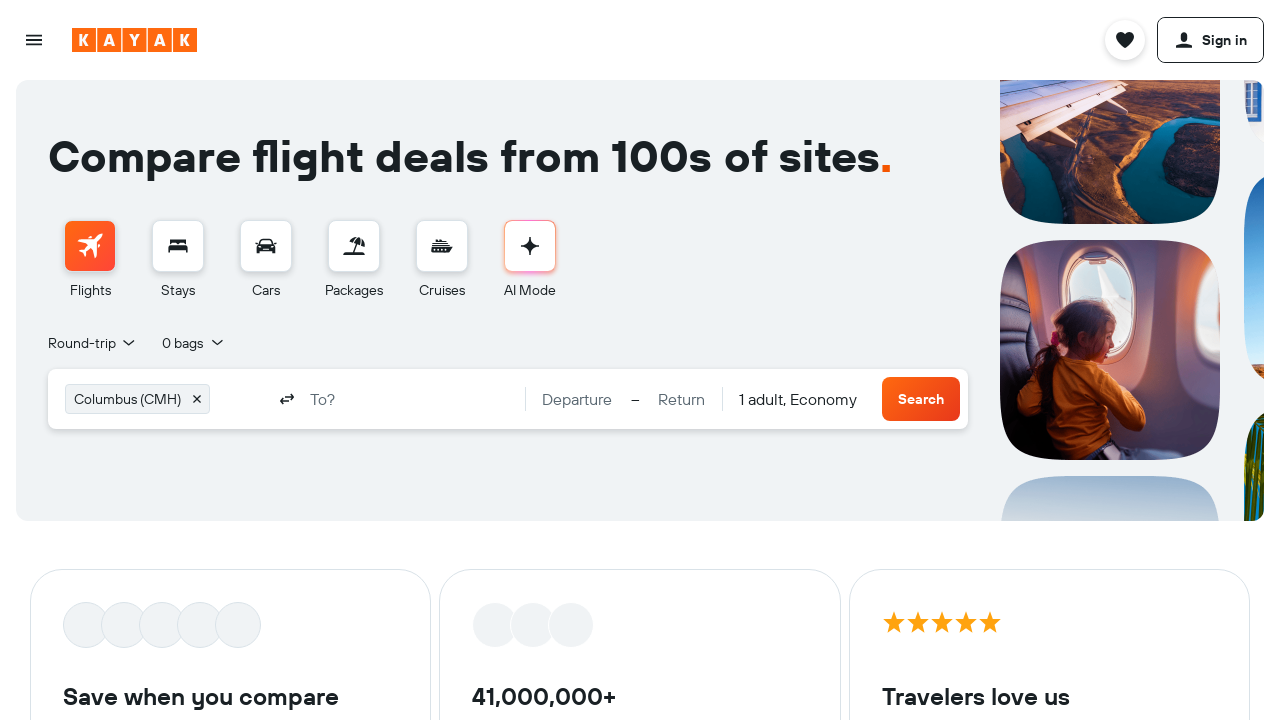

Navigated to http://www.kayak.com
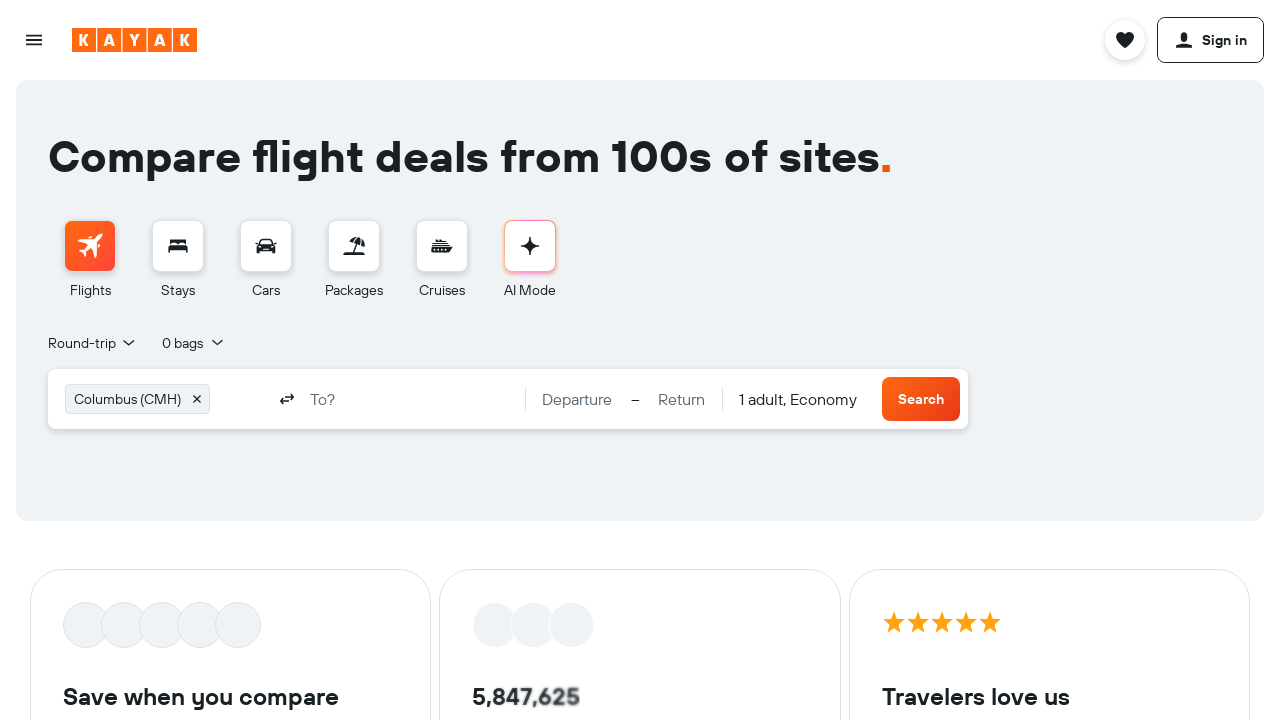

Page DOM content loaded
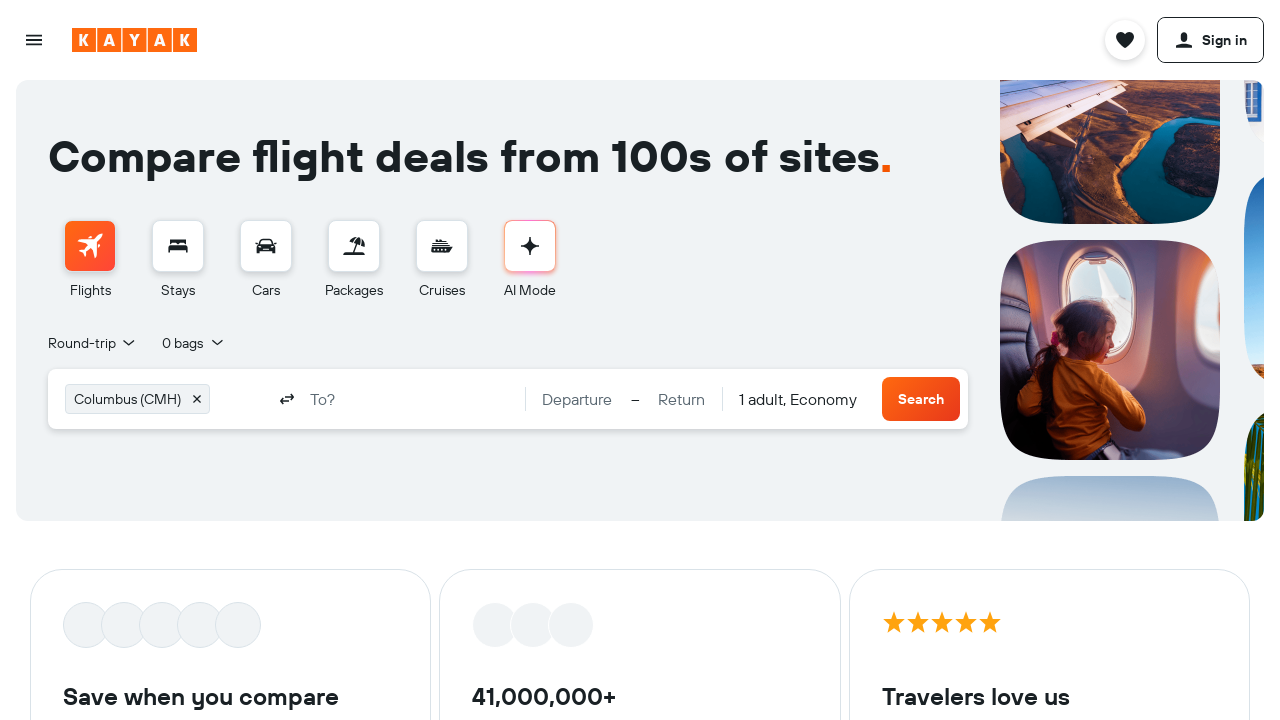

Verified page title contains 'kayak'
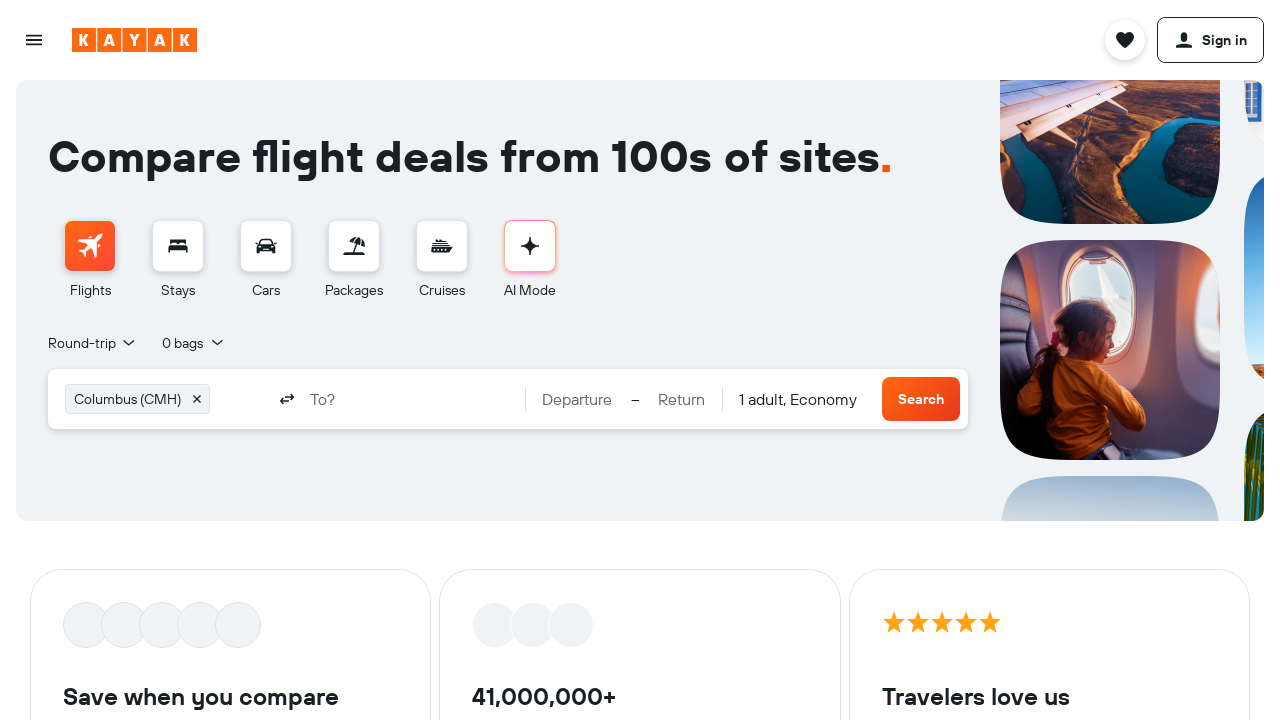

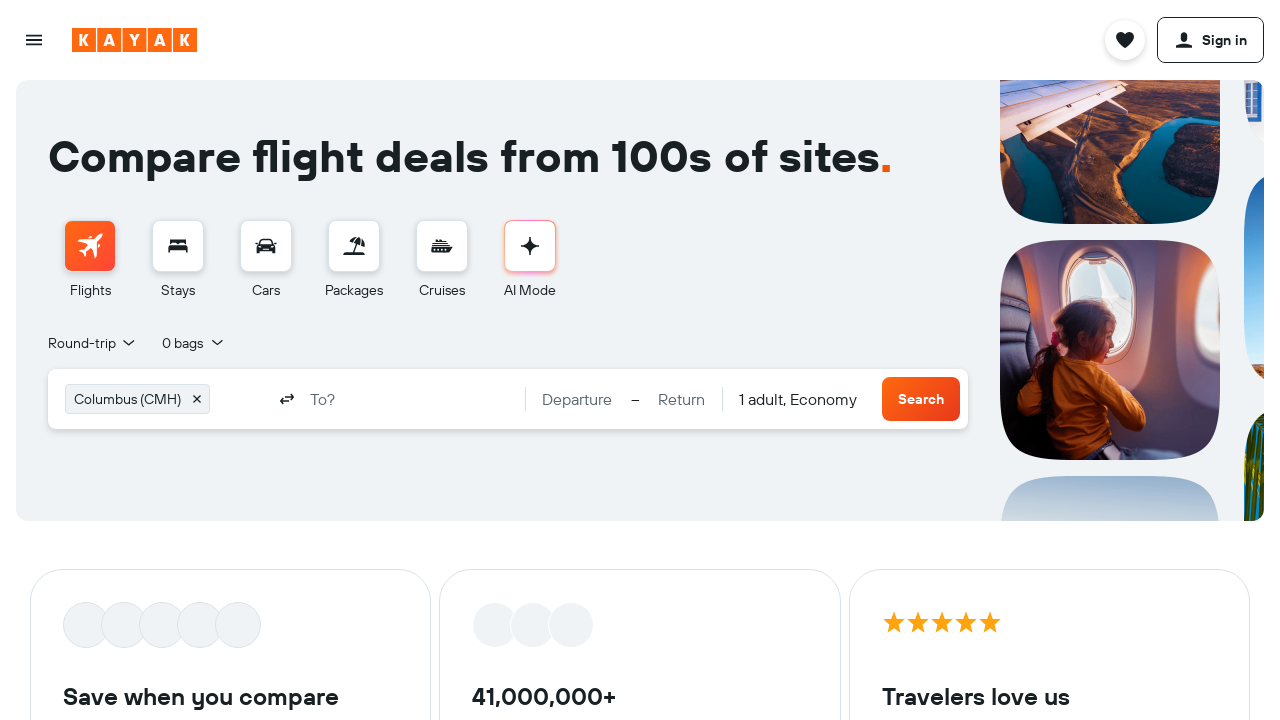